Tests multiple browser tab/window handling by opening a new tab, navigating to a different page, extracting course information, then switching back to the original tab and filling a form field with the extracted data.

Starting URL: https://rahulshettyacademy.com/angularpractice/

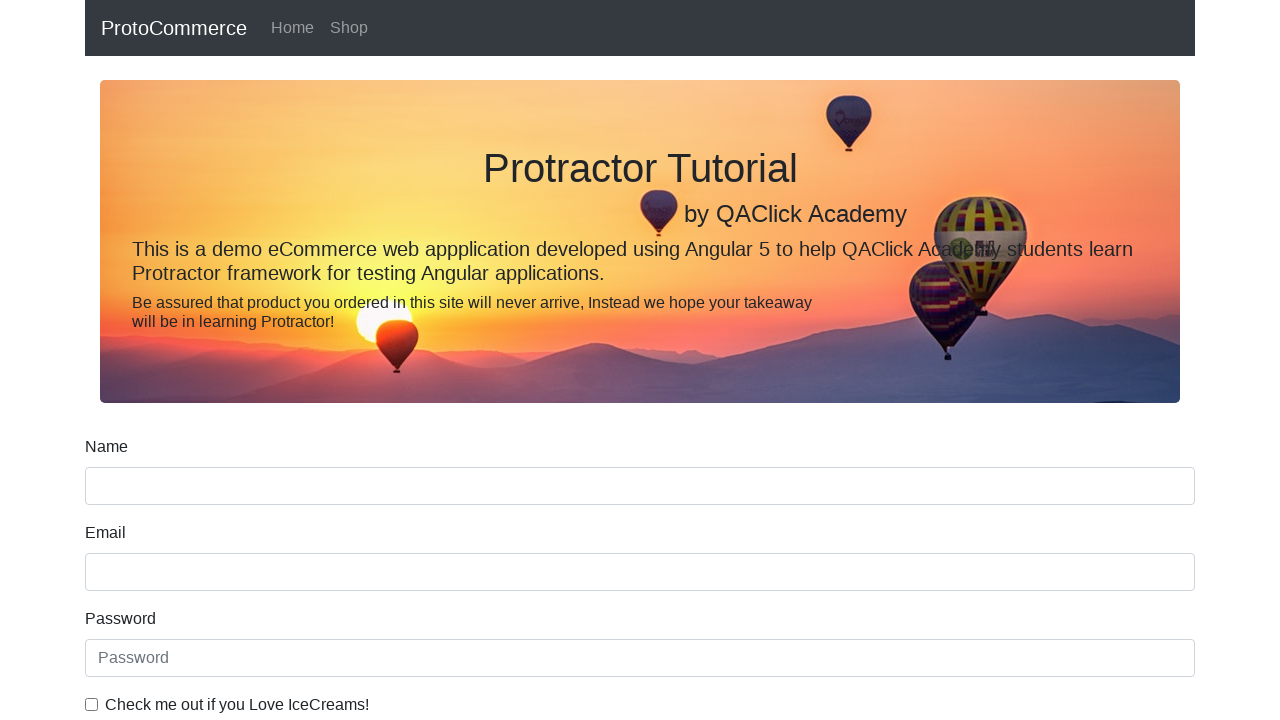

Opened a new browser tab
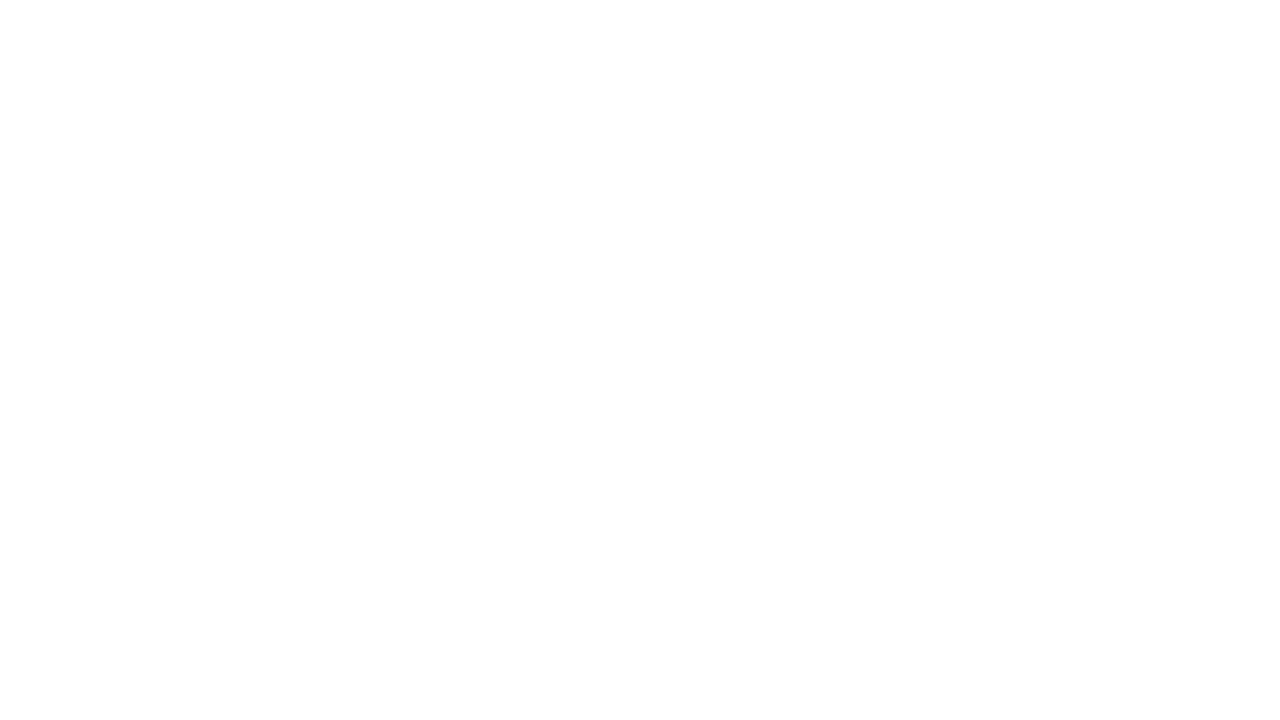

Navigated to https://rahulshettyacademy.com/ in new tab
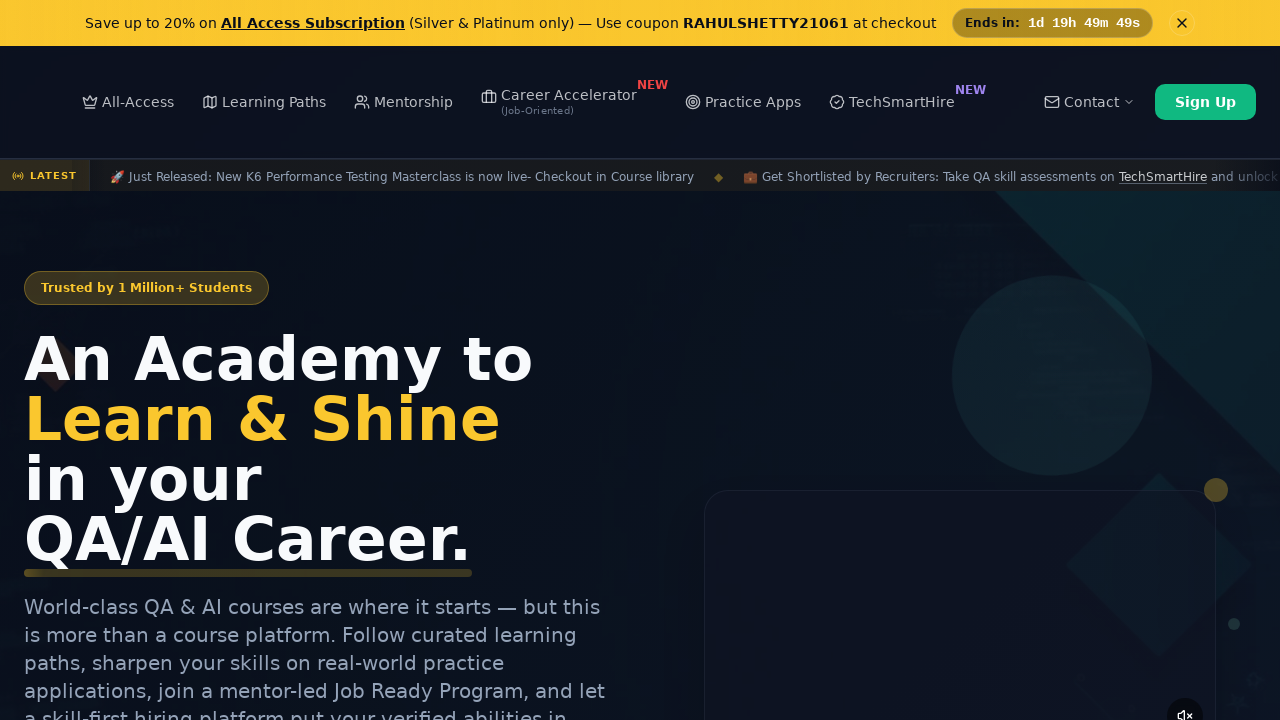

Course links loaded on the page
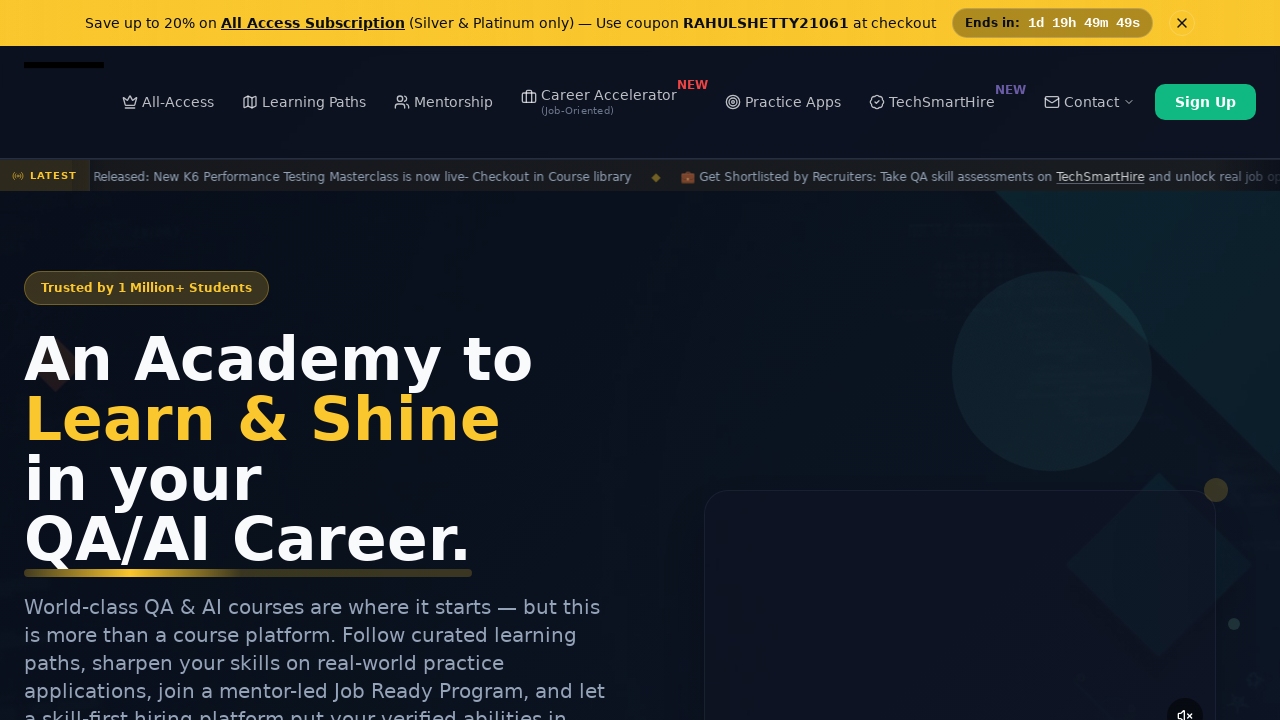

Retrieved all course links from the page
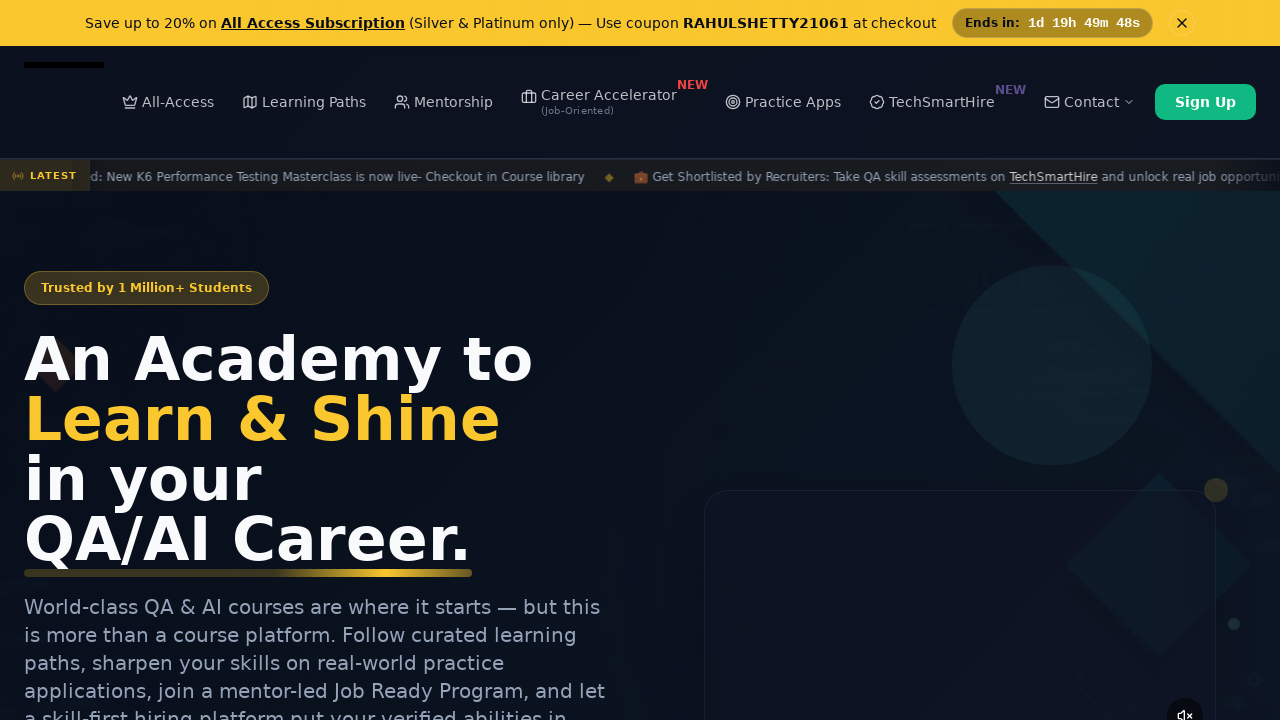

Extracted second course title: 'Playwright Testing'
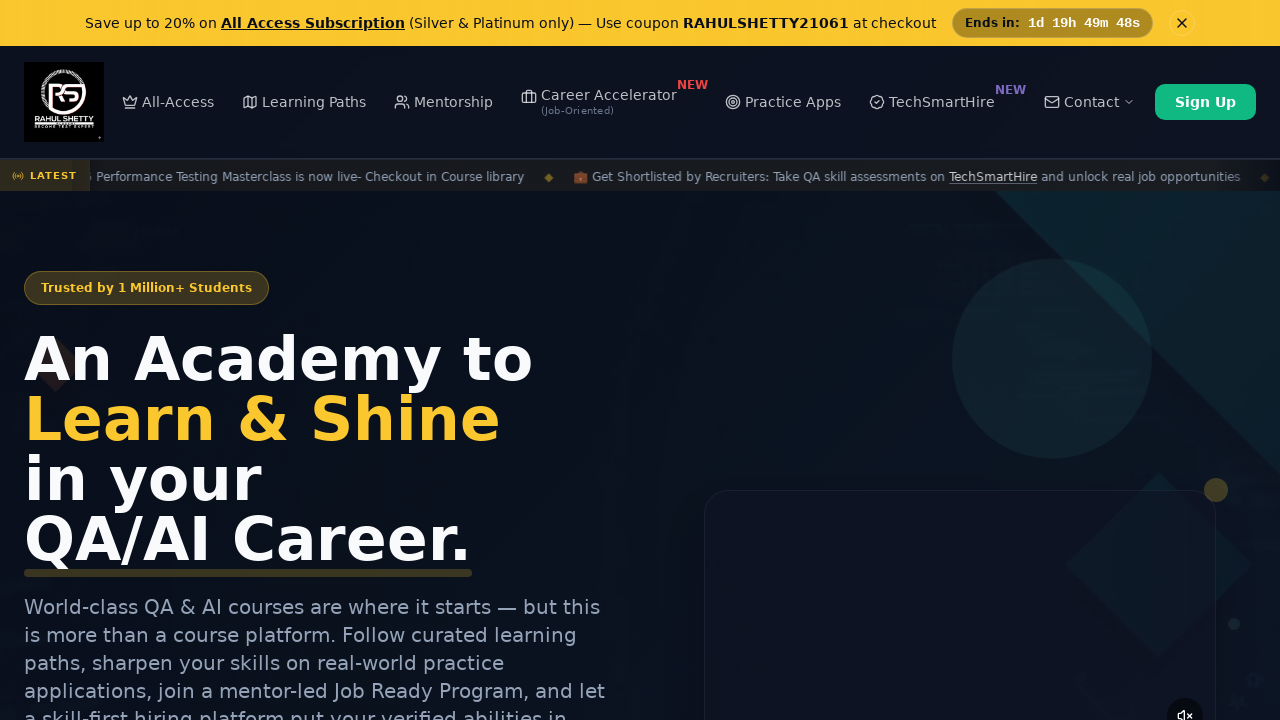

Switched back to original tab
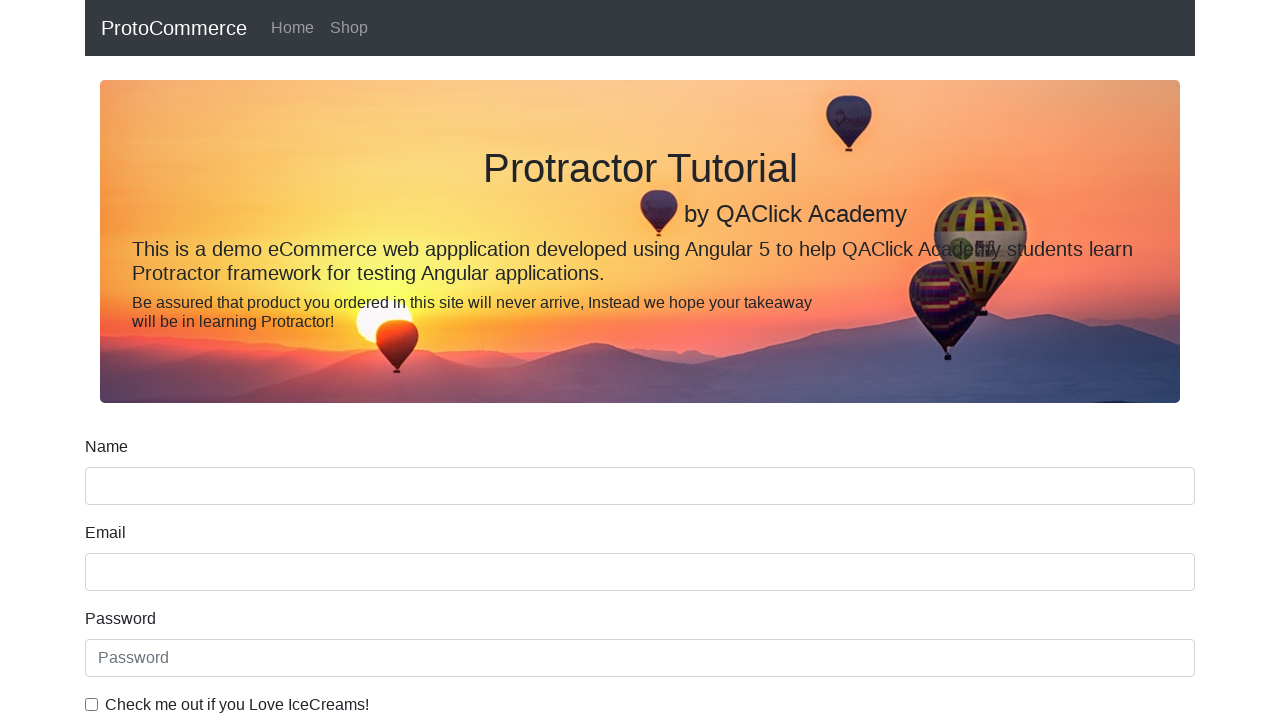

Filled name field with extracted course title: 'Playwright Testing' on [name='name']
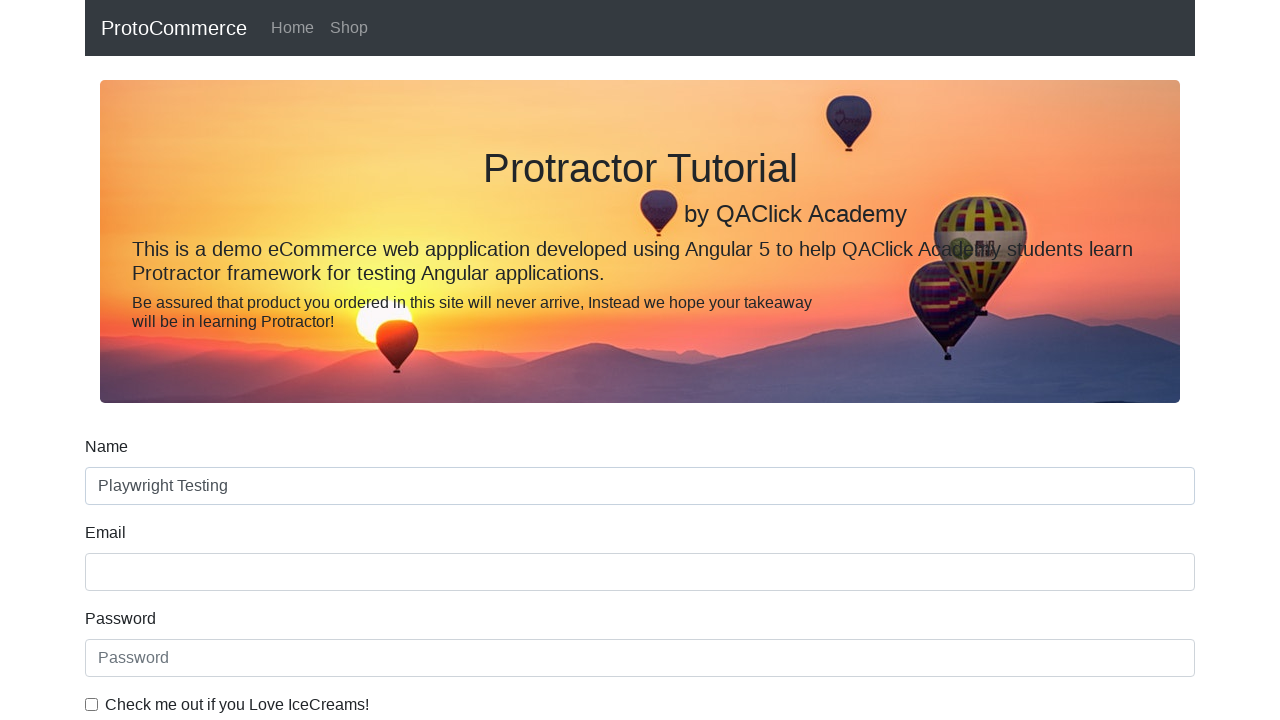

Closed the new browser tab
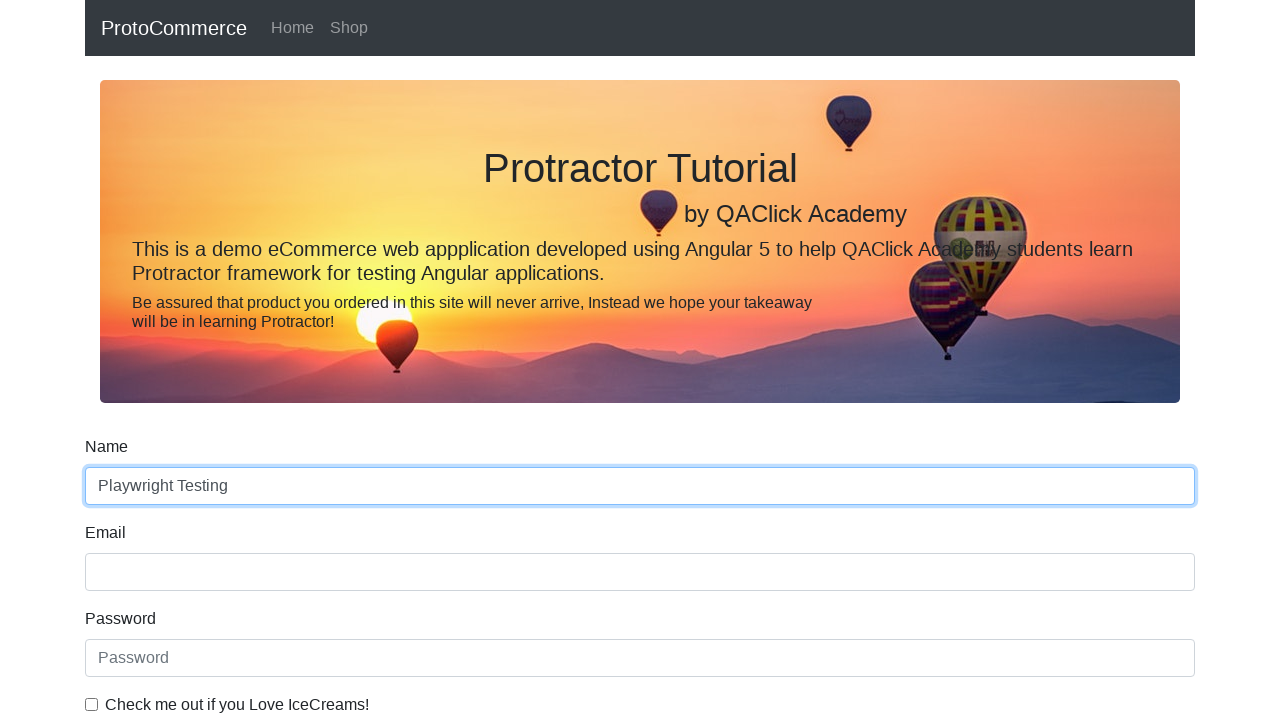

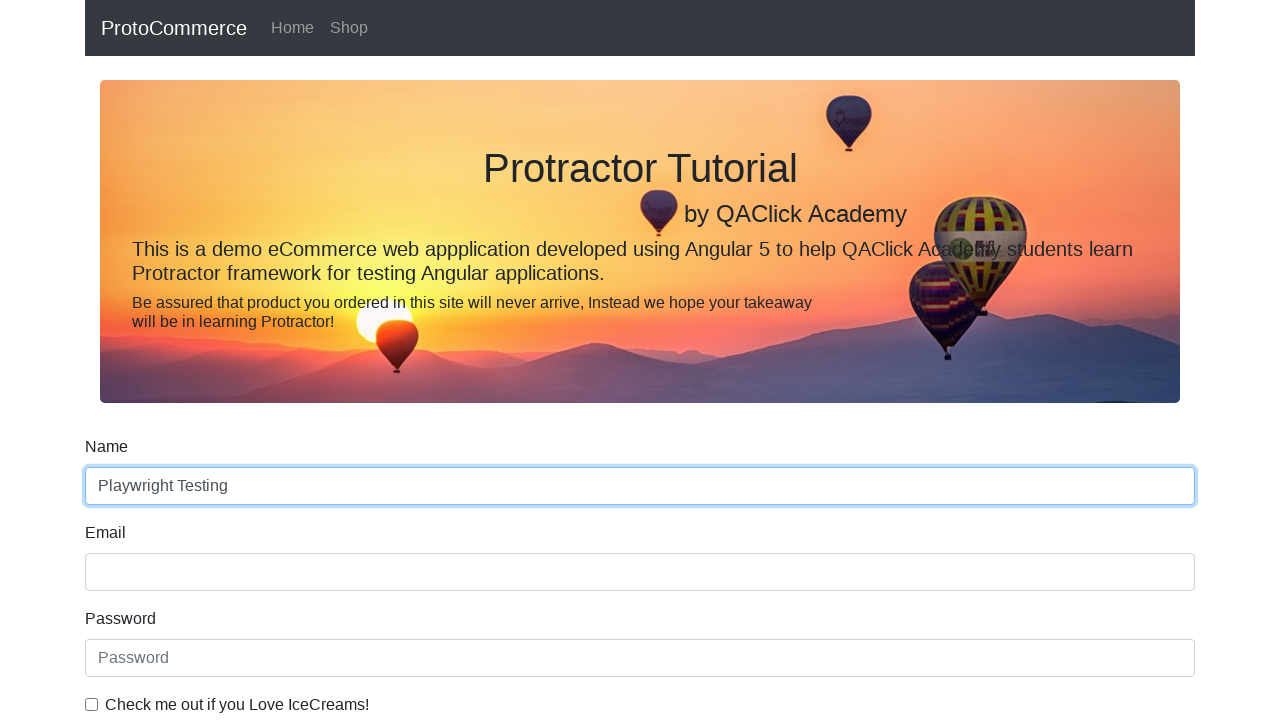